Navigates to the automation practice form page and retrieves the h5 heading element text

Starting URL: https://demoqa.com/automation-practice-form

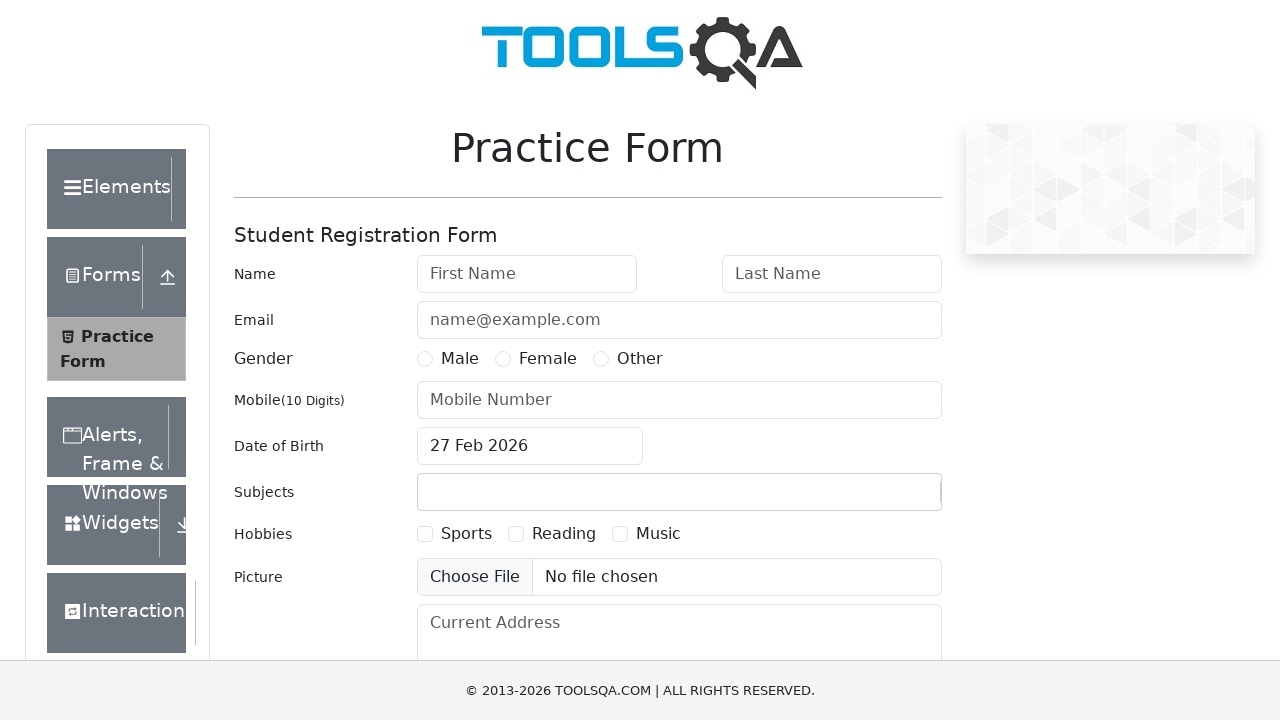

Waited for h5 heading element to be present on the page
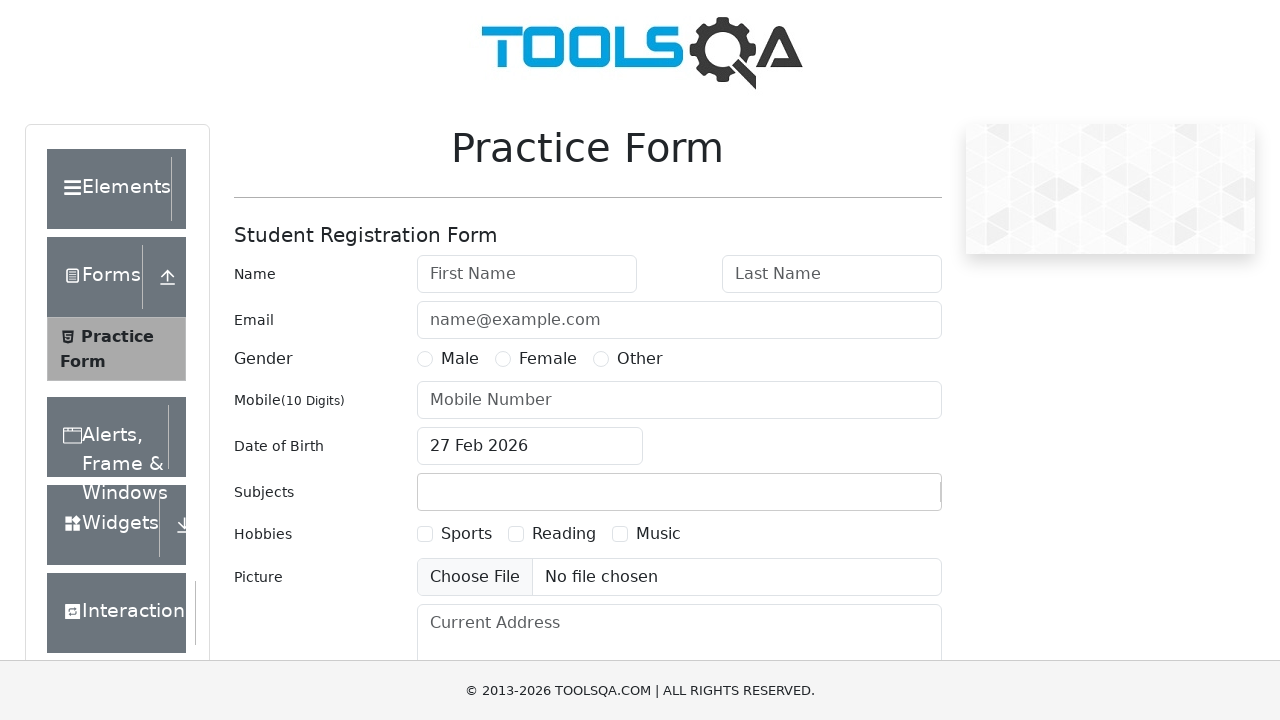

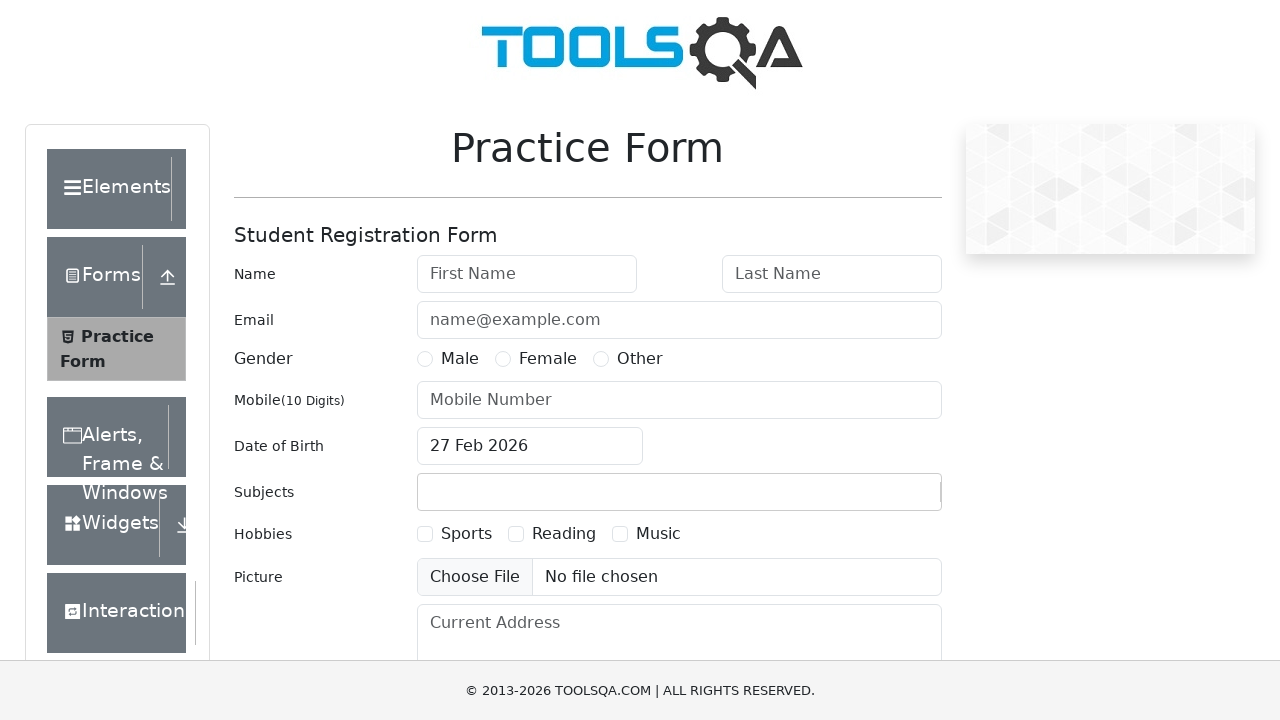